Navigates to a user agent detection page to verify browser information display

Starting URL: https://material.playwrightvn.com/017-detect-user-agent.html

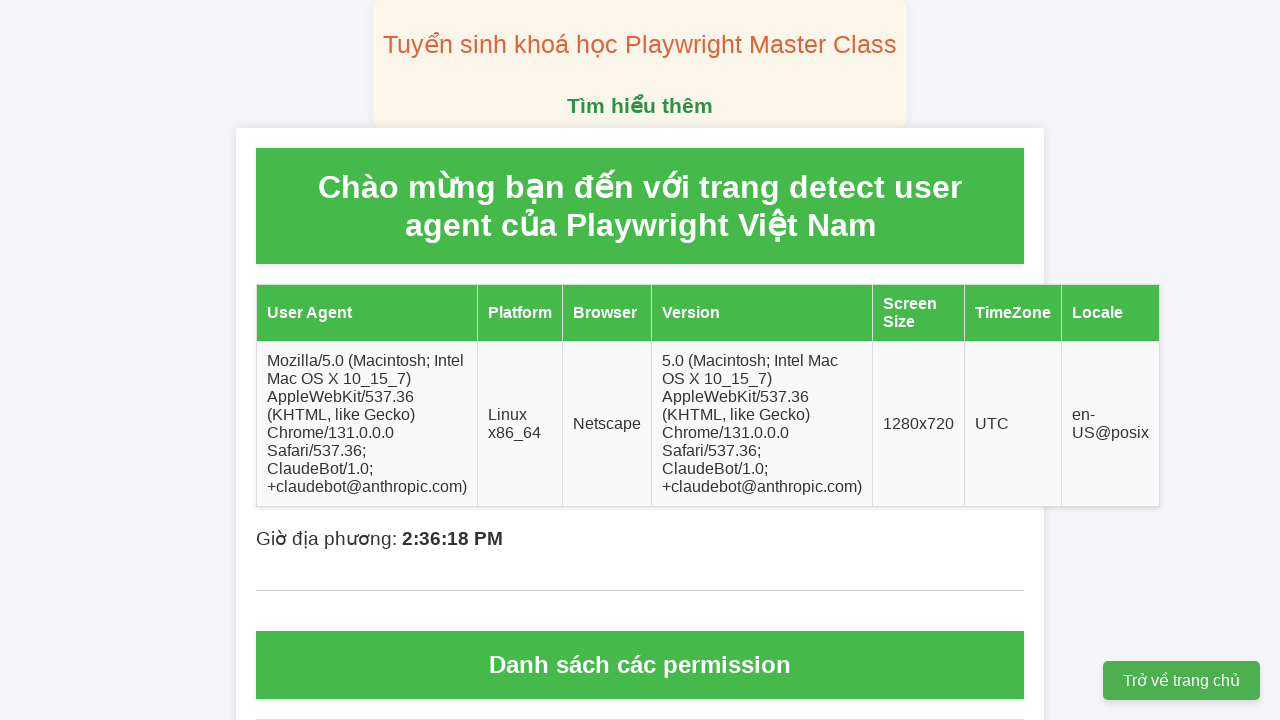

User agent information element loaded on page
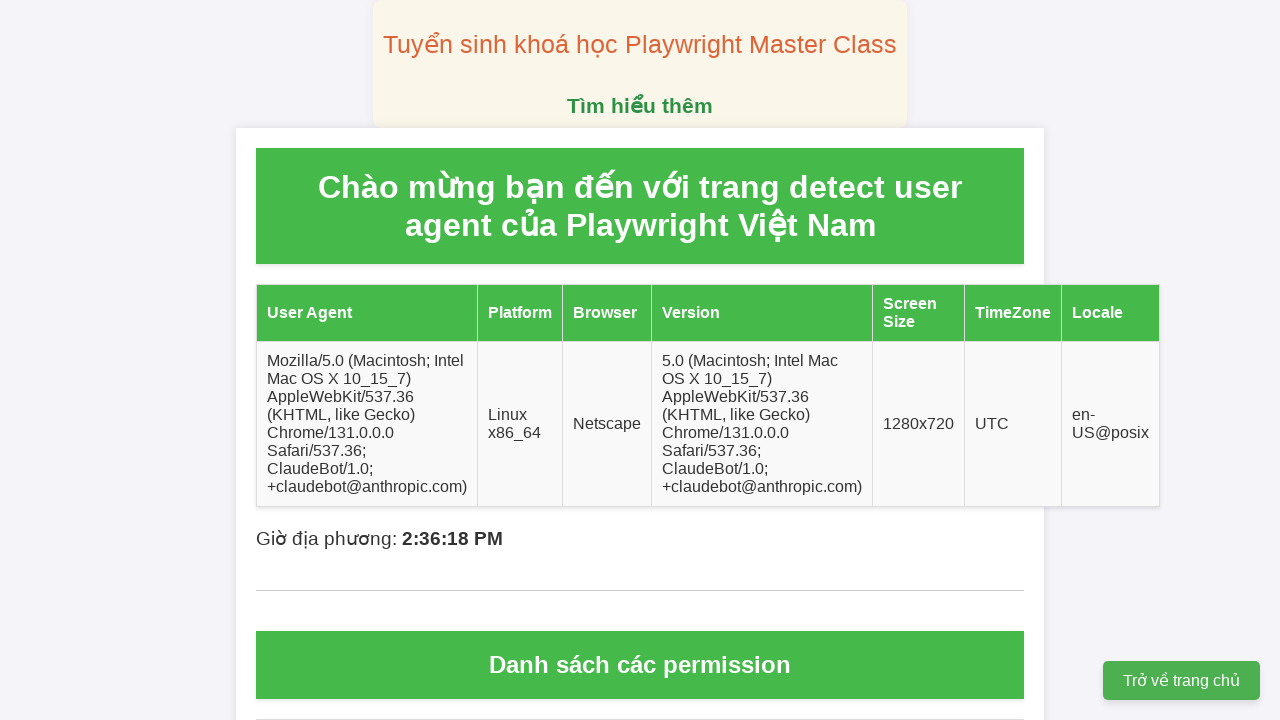

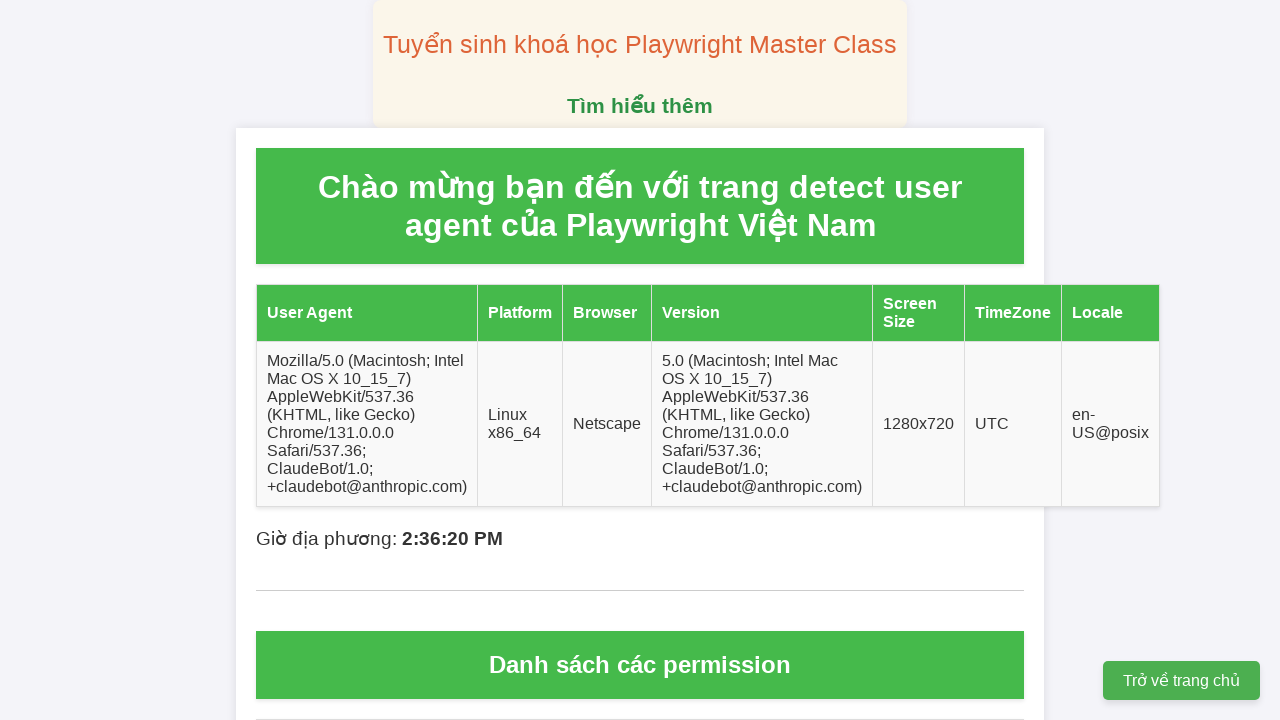